Navigates to login page, fills invalid credentials, and verifies error message text

Starting URL: https://the-internet.herokuapp.com/

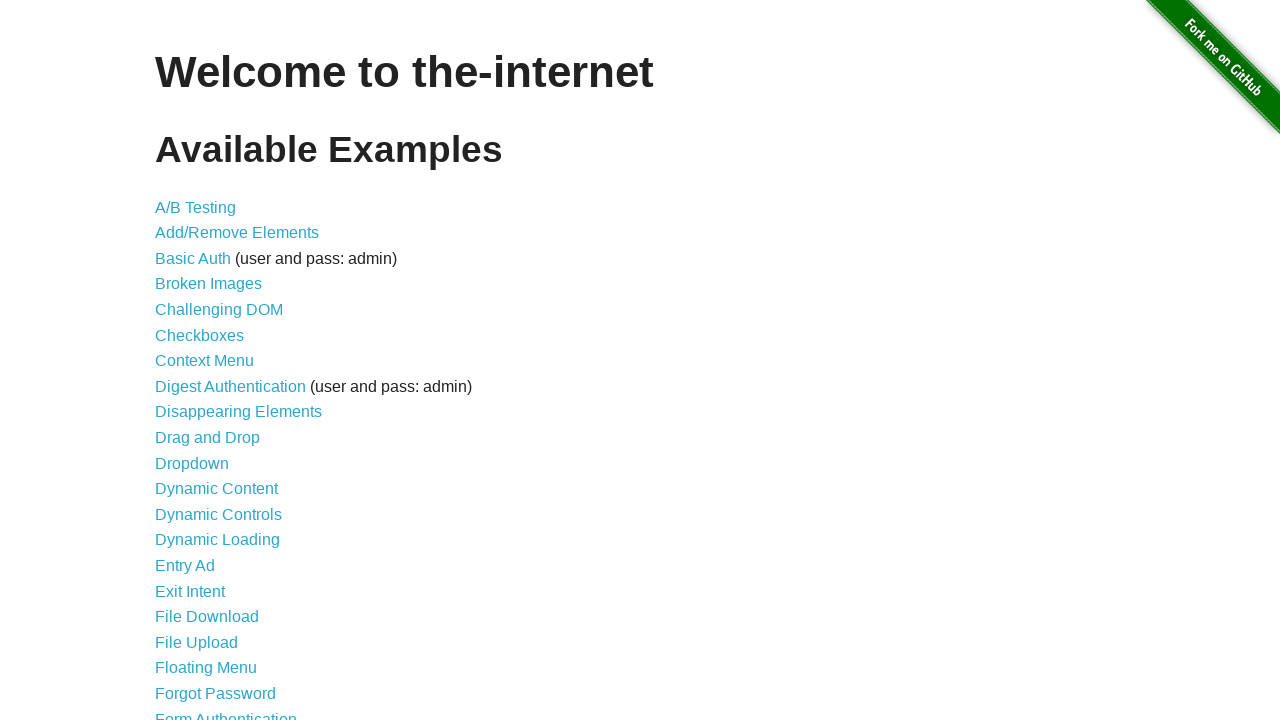

Clicked on the login link at (226, 712) on xpath=/html/body/div[2]/div/ul/li[21]/a
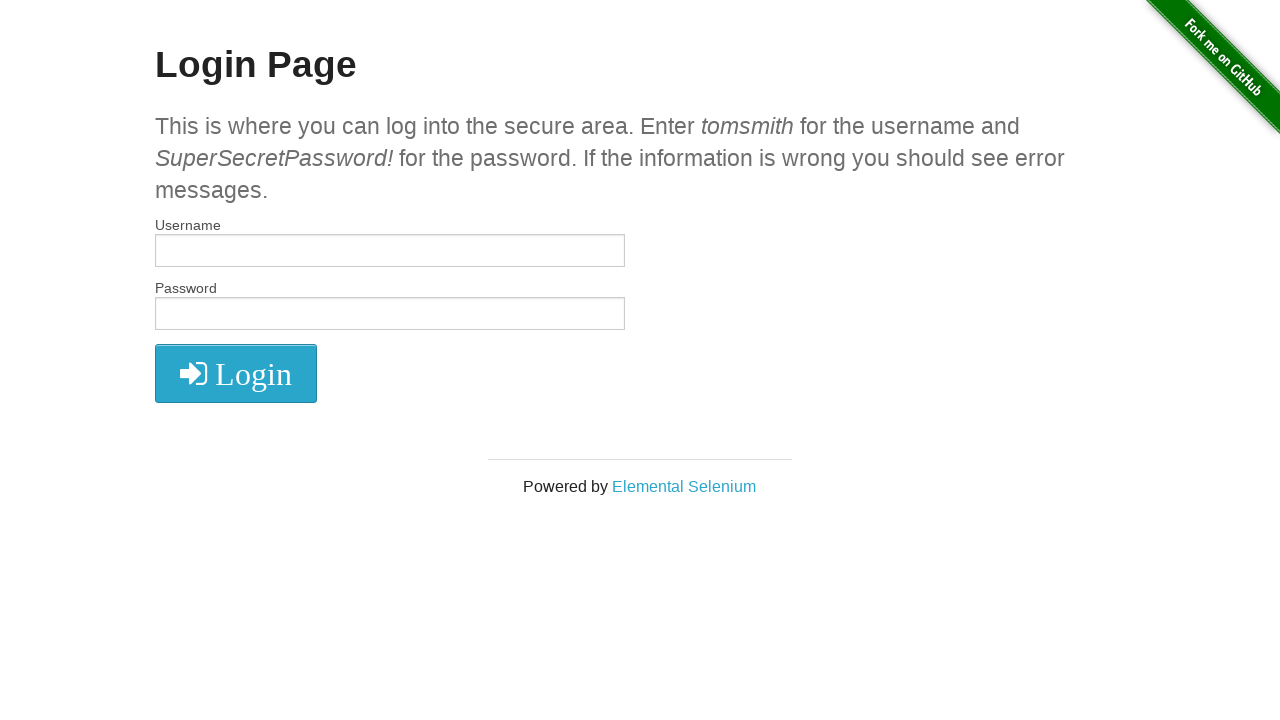

Filled username field with invalid username 'invaliduser123' on #username
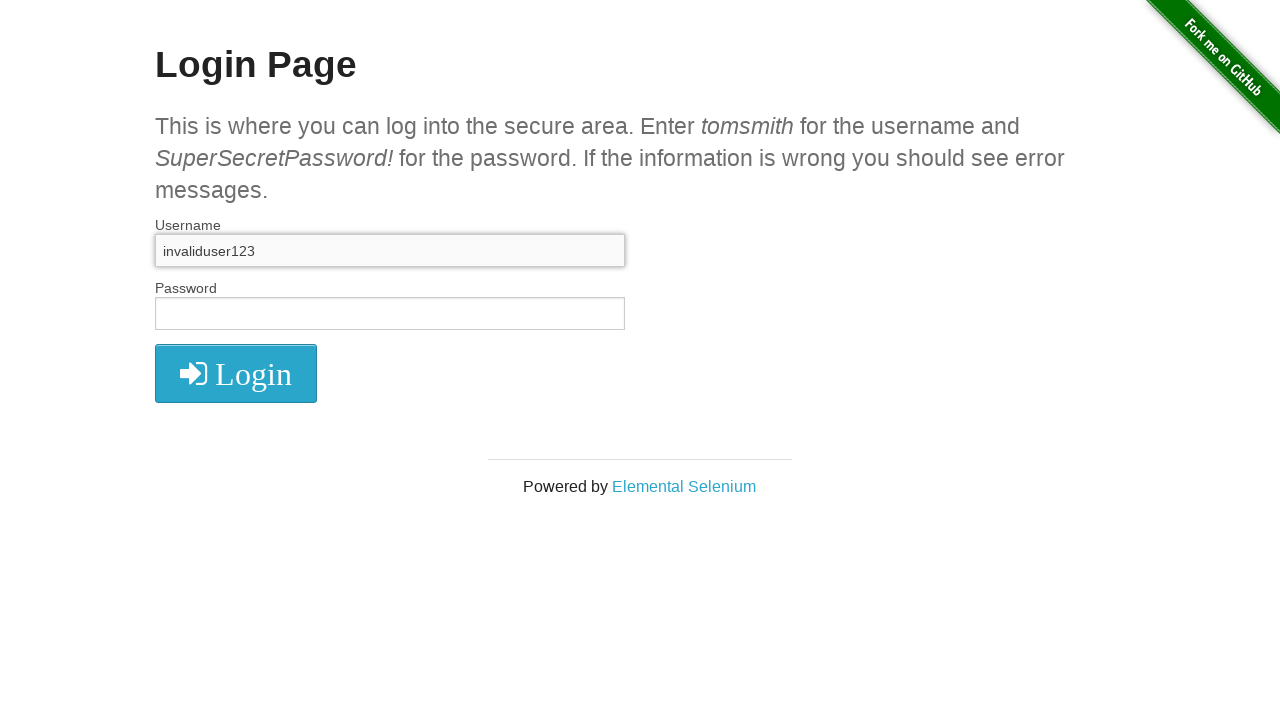

Filled password field with invalid password 'wrongpass456' on #password
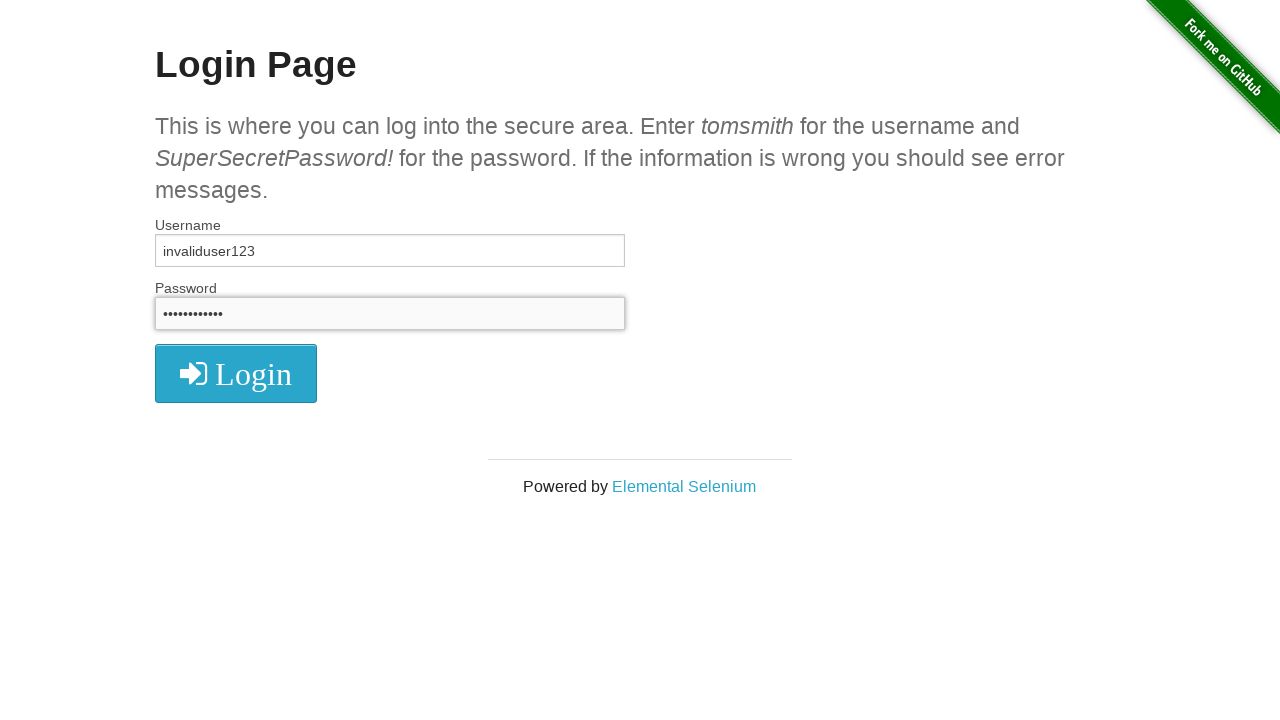

Clicked login button to submit invalid credentials at (236, 374) on xpath=//*[@id='login']/button/i
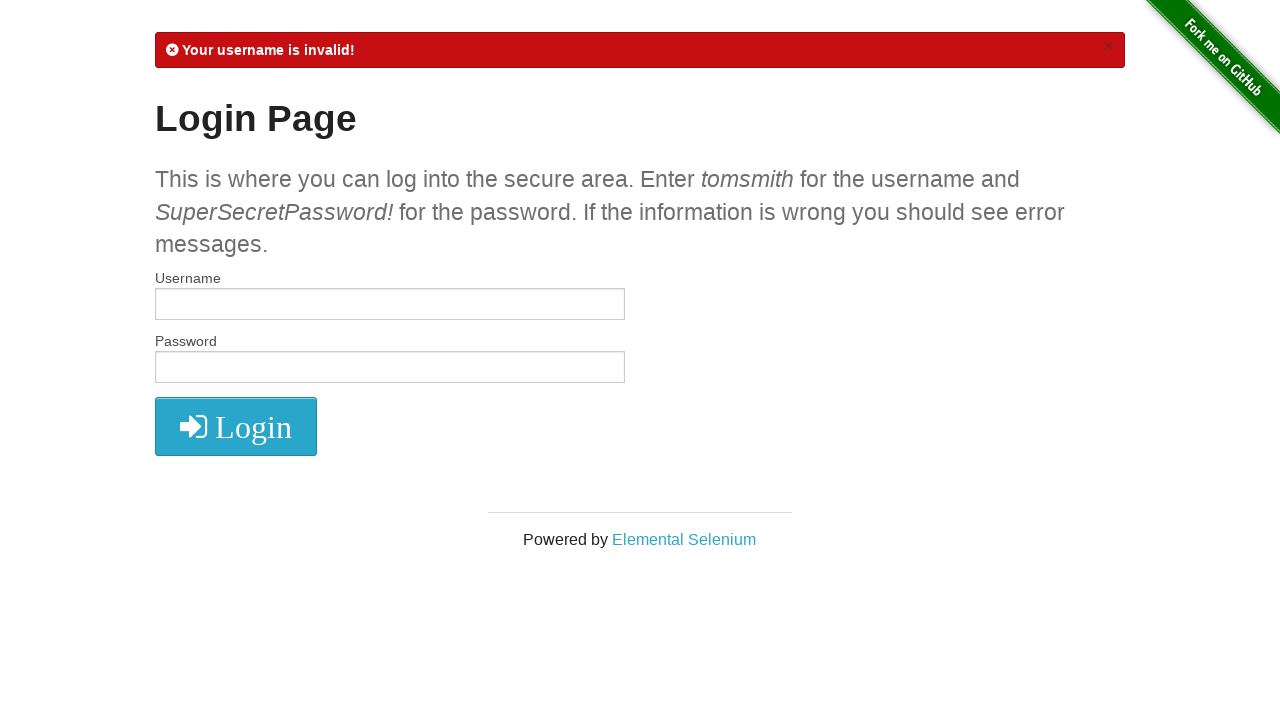

Error message appeared after failed login attempt
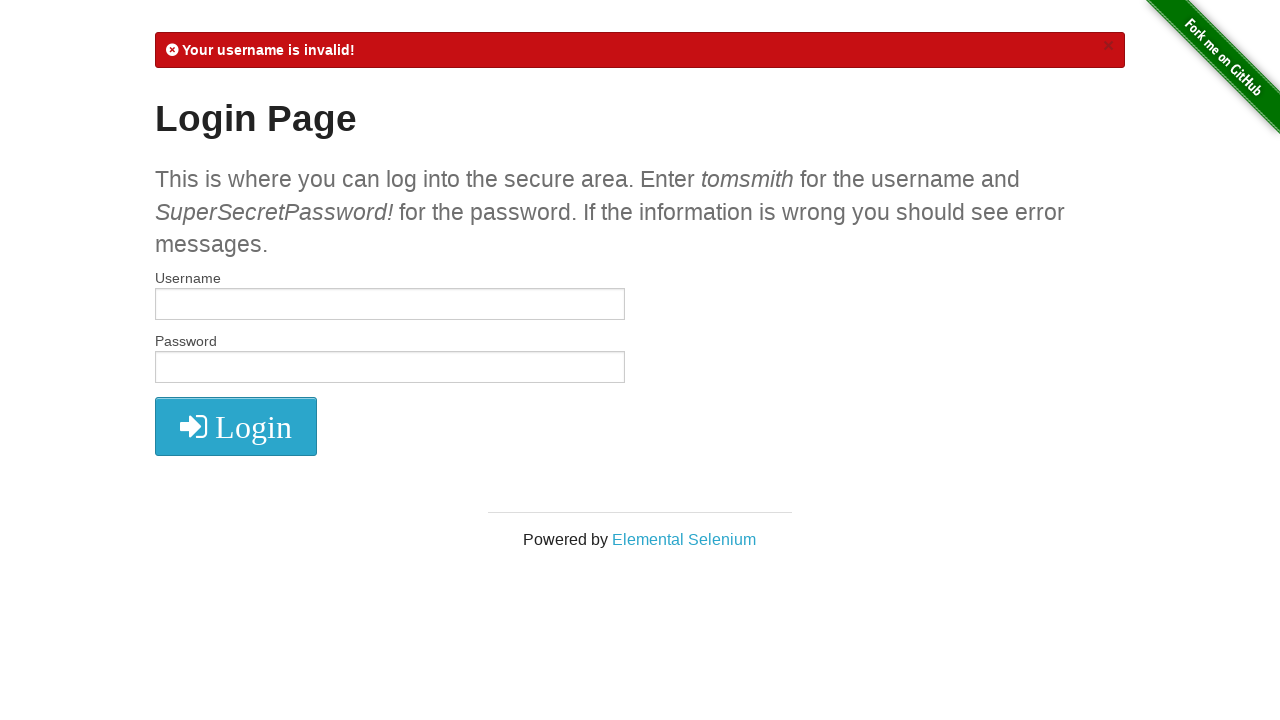

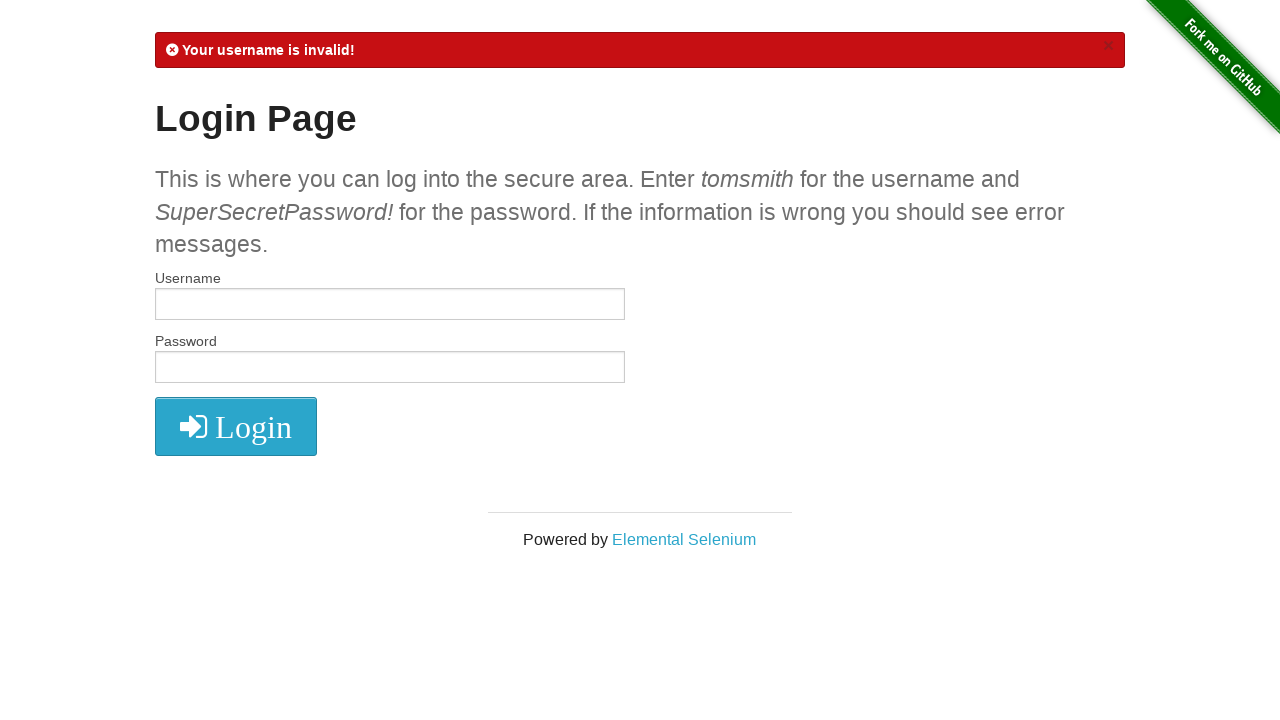